Tests alert and confirmation dialog handling by entering text and triggering both accept and dismiss actions on JavaScript alerts

Starting URL: https://rahulshettyacademy.com/AutomationPractice/

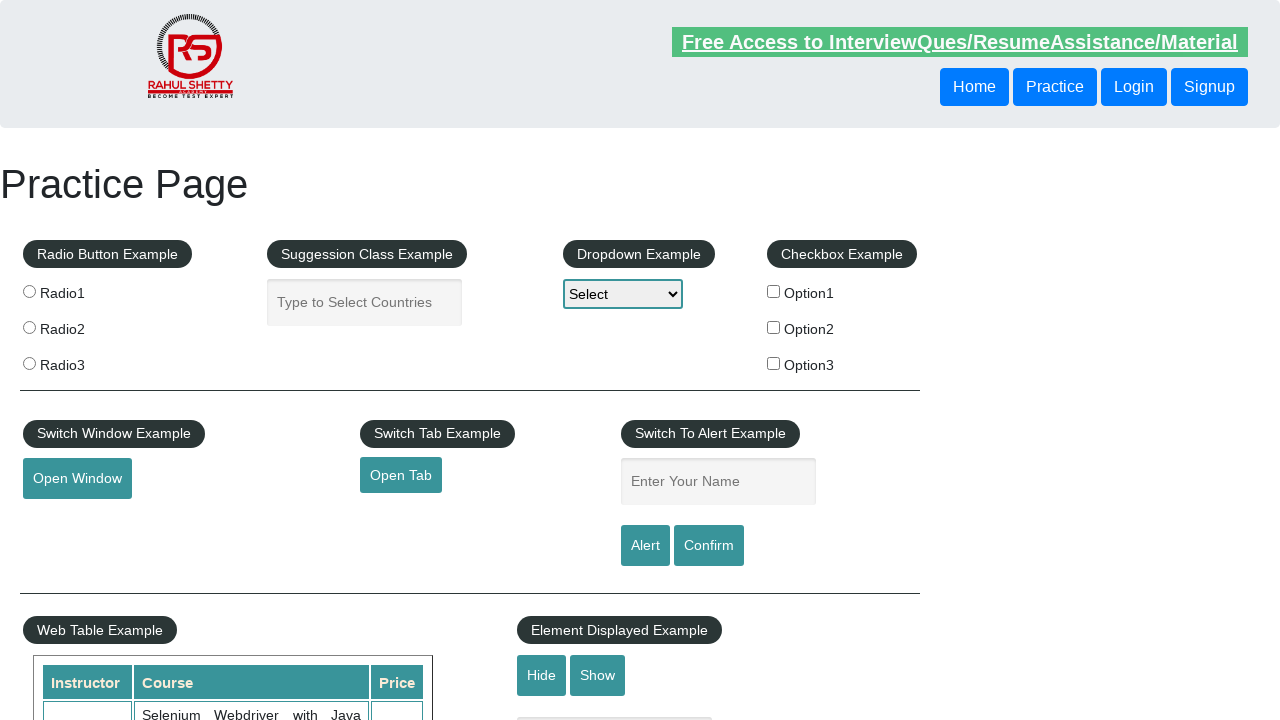

Filled name field with 'Arjun' on #name
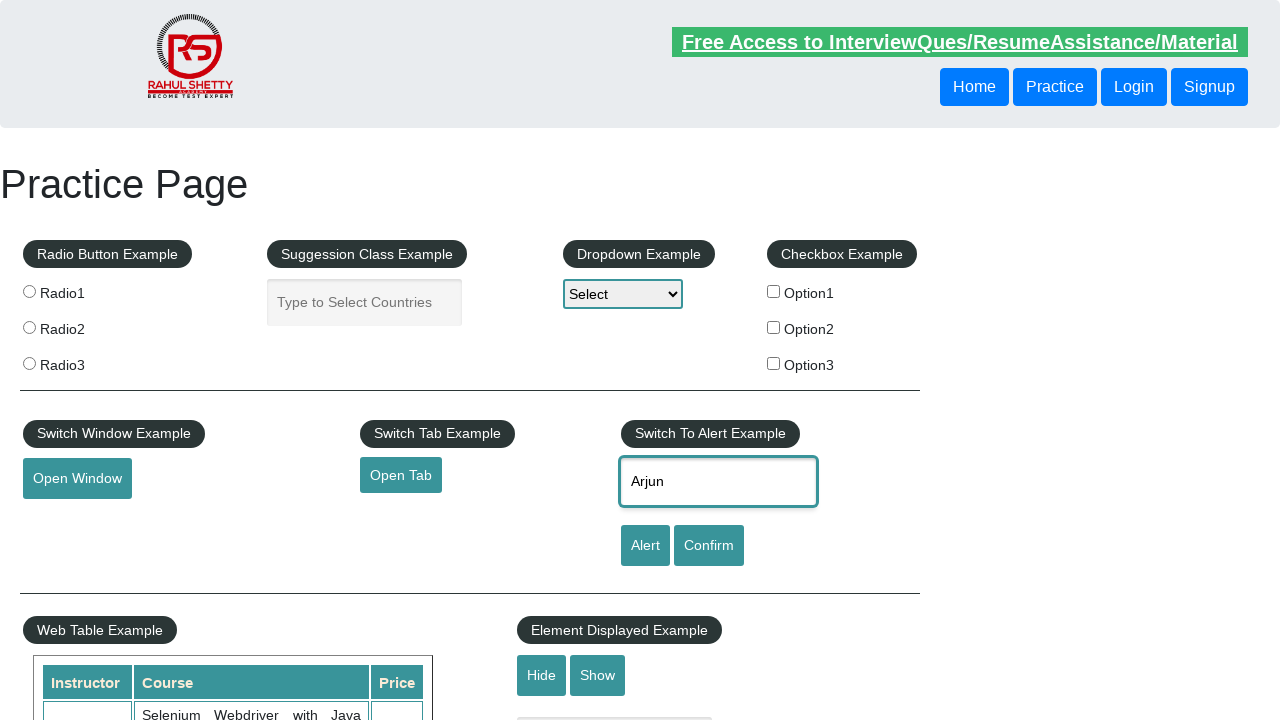

Clicked alert button to trigger alert dialog at (645, 546) on #alertbtn
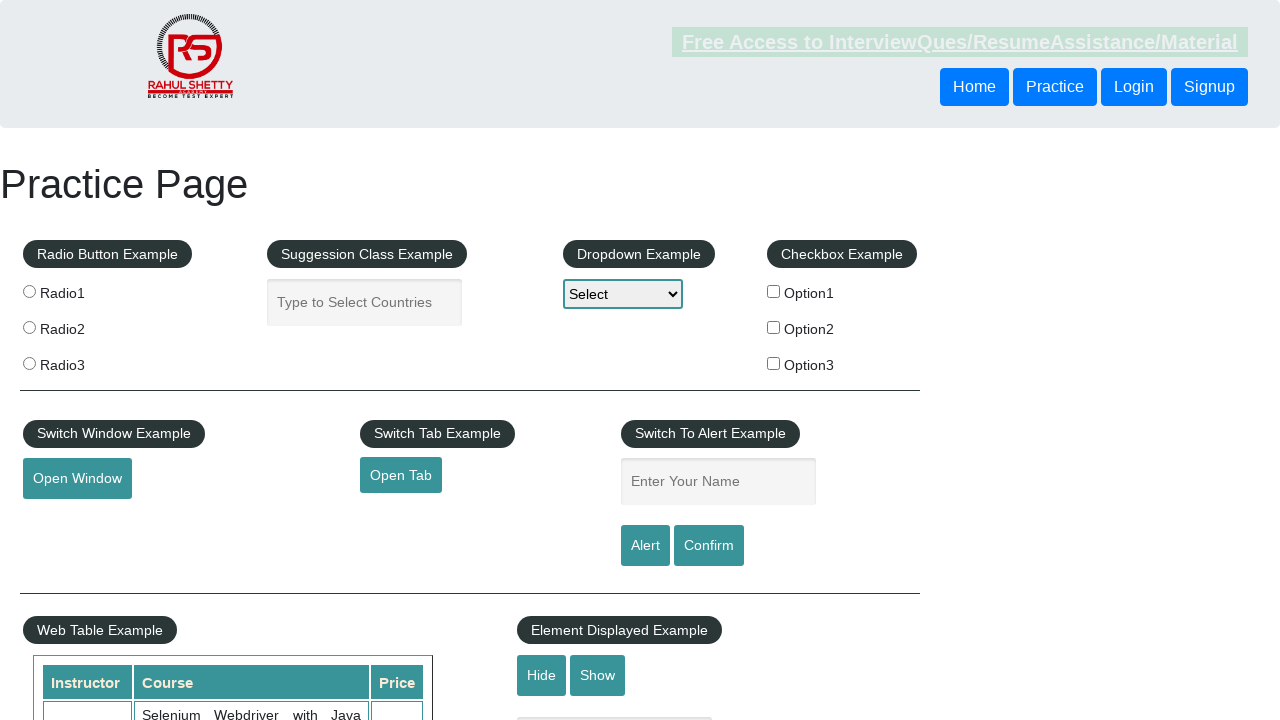

Set up dialog handler to accept alerts
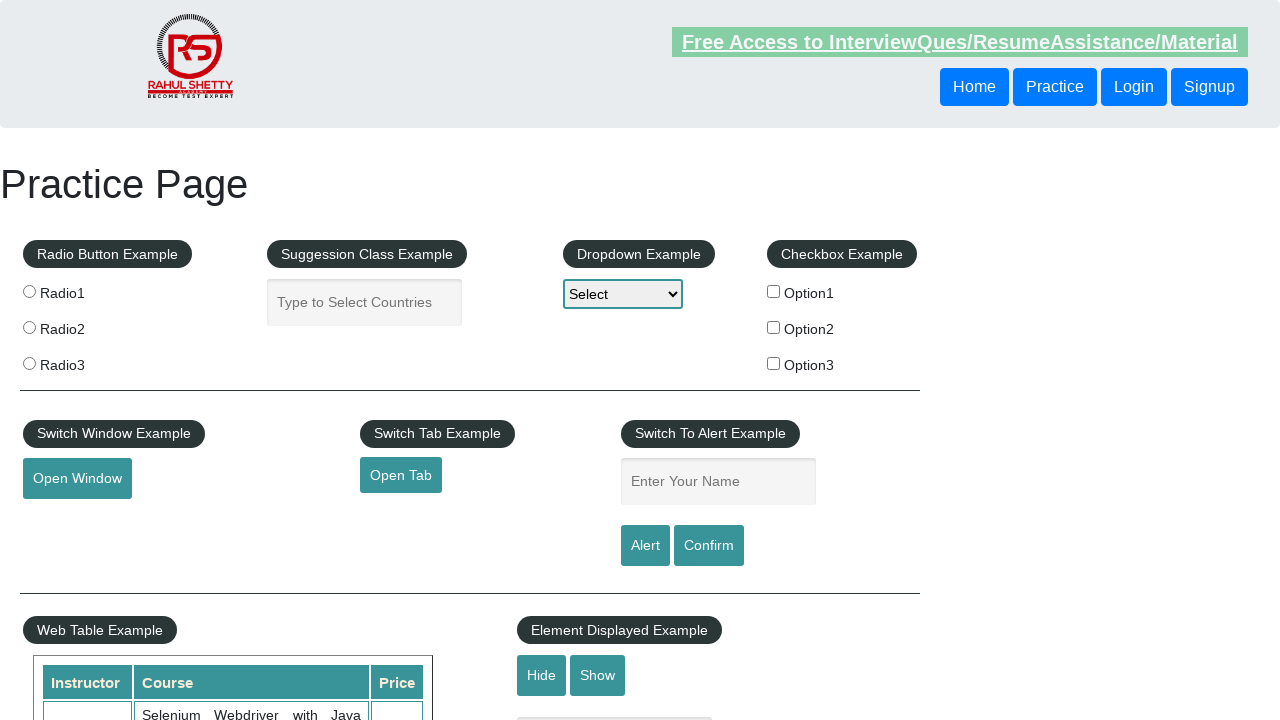

Filled name field with 'Arjun' again on #name
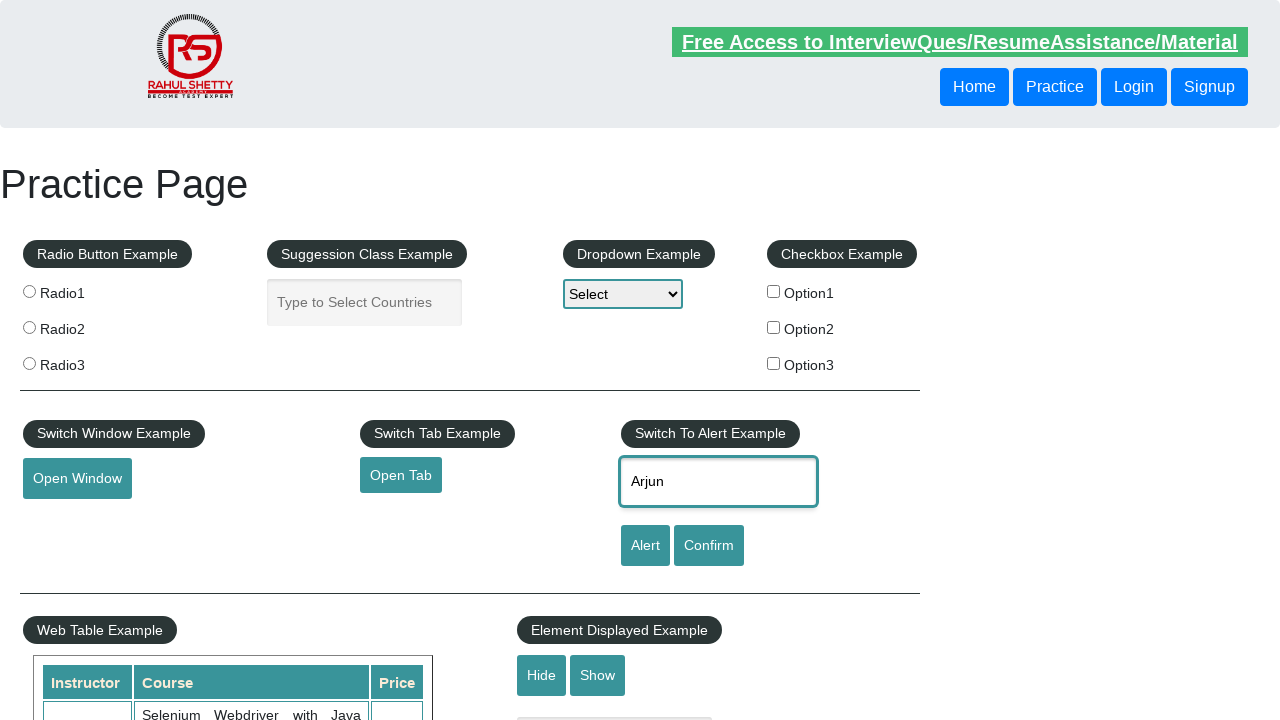

Clicked confirmation button to trigger confirmation dialog at (709, 546) on #confirmbtn
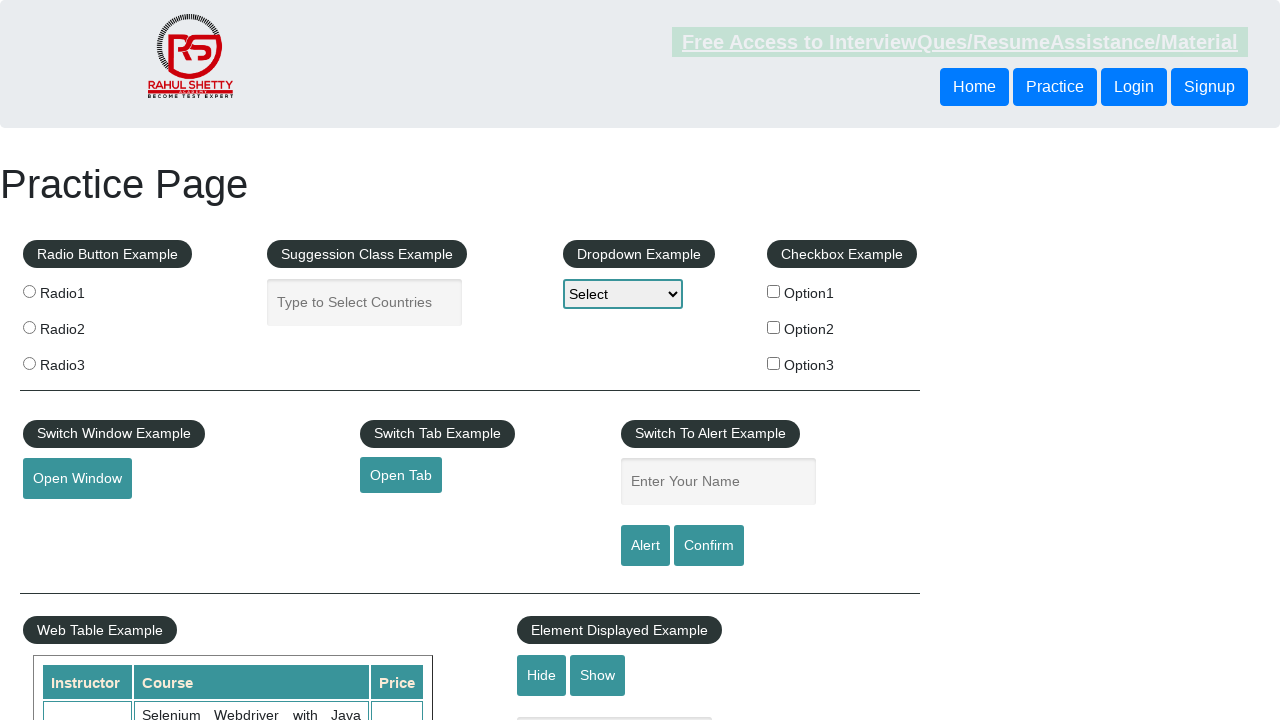

Set up dialog handler to dismiss confirmation dialogs
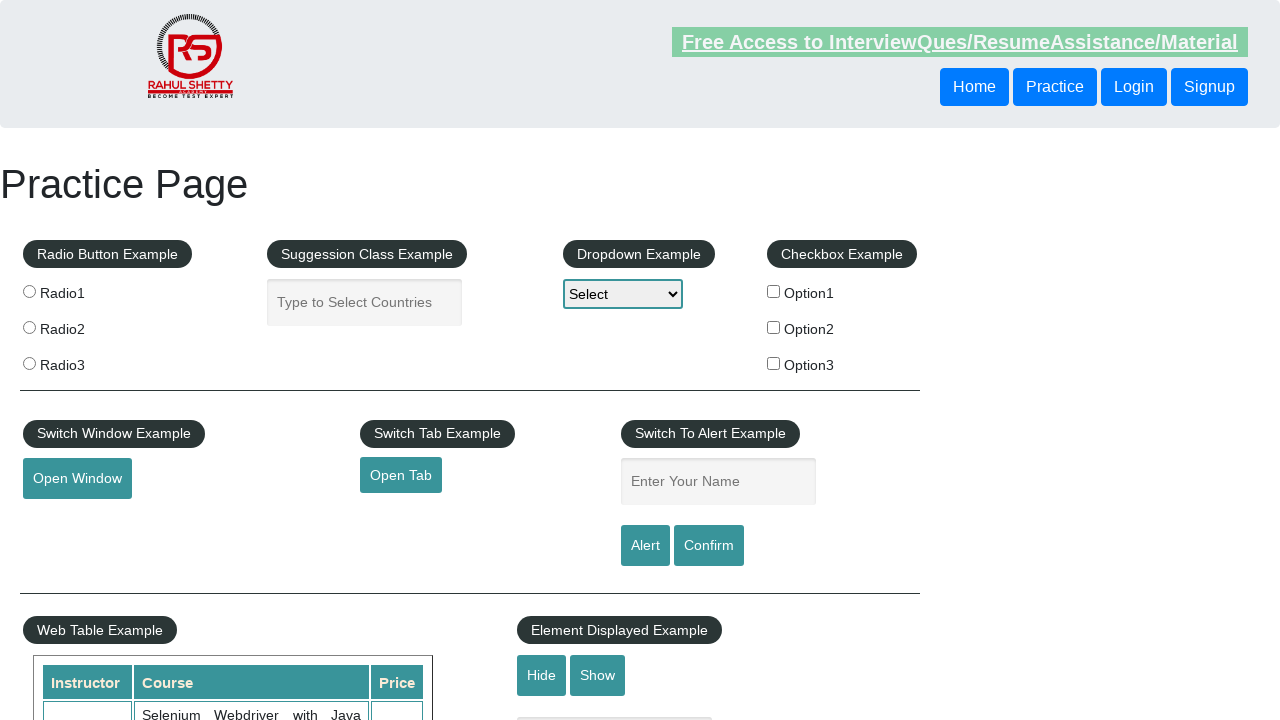

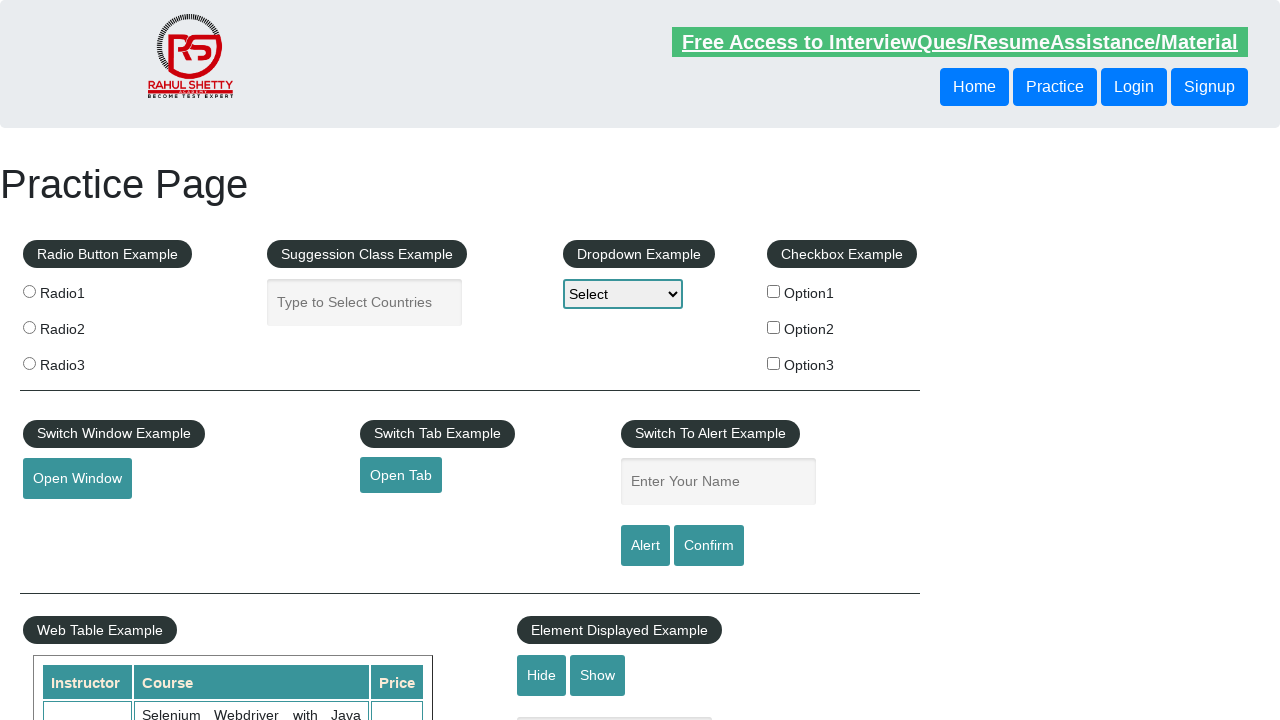